Tests that edits are saved when the input field loses focus (blur event)

Starting URL: https://demo.playwright.dev/todomvc

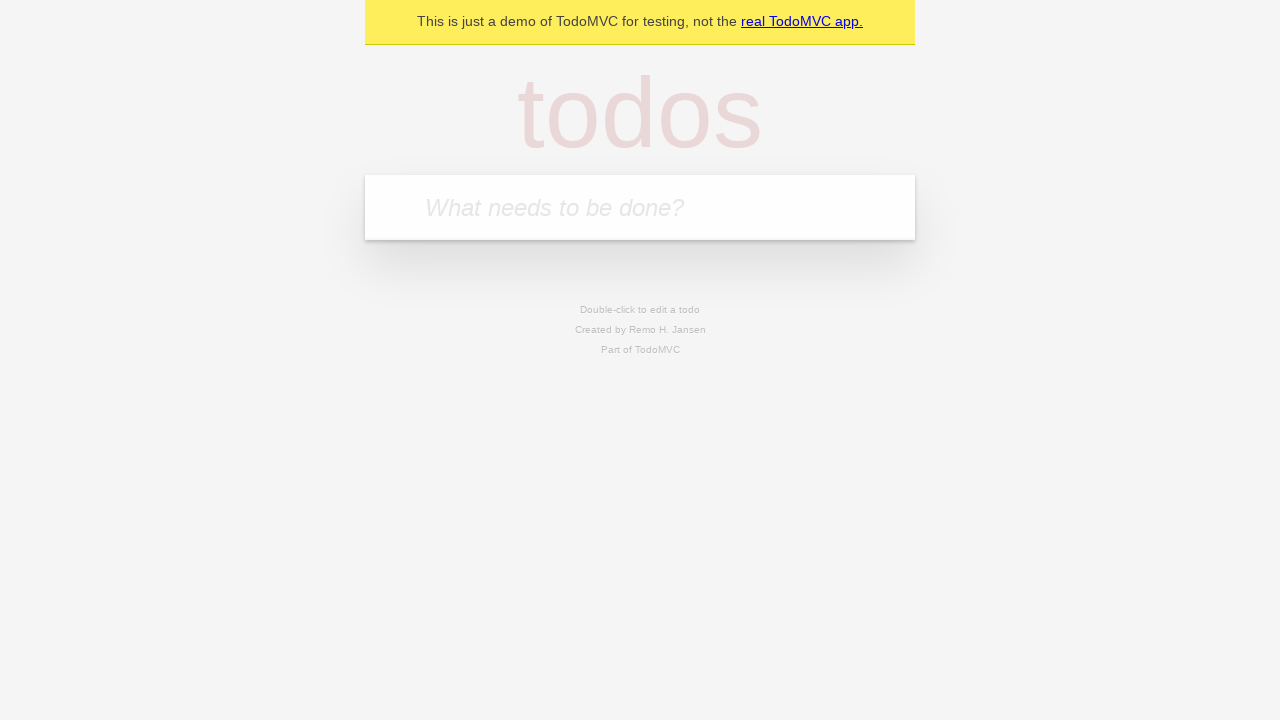

Filled first todo input with 'buy some cheese' on internal:attr=[placeholder="What needs to be done?"i]
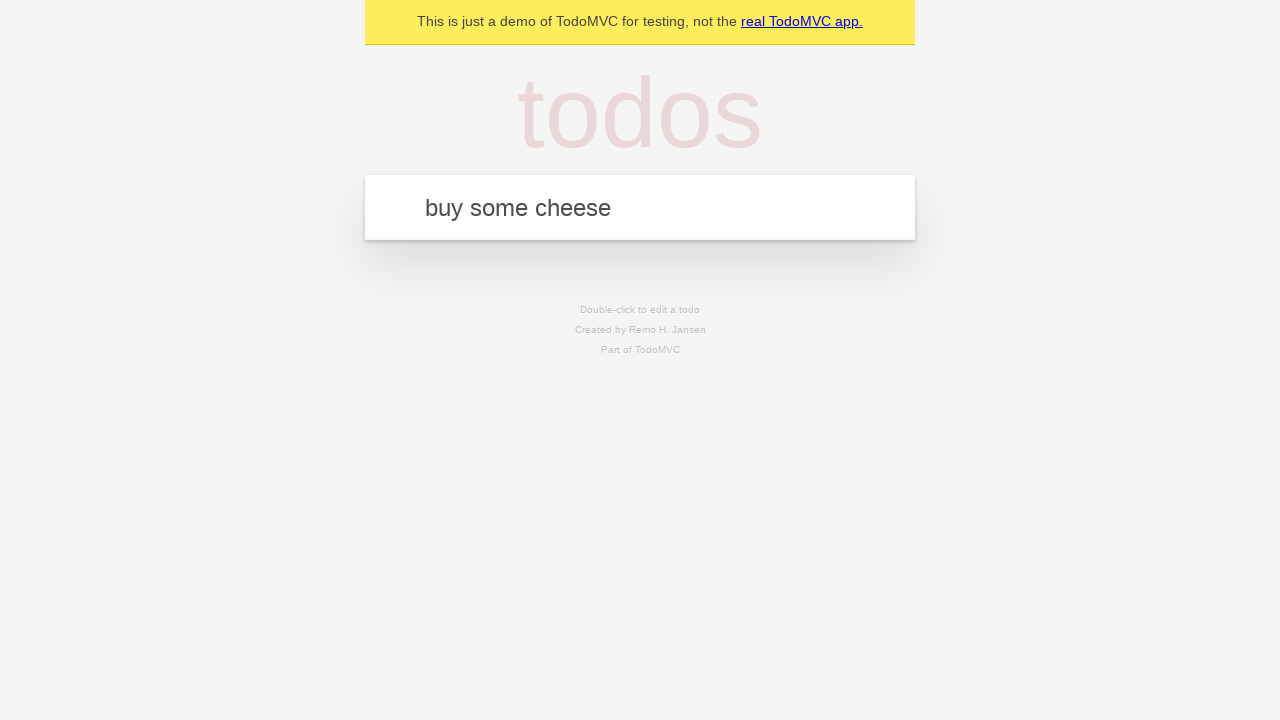

Pressed Enter to create first todo on internal:attr=[placeholder="What needs to be done?"i]
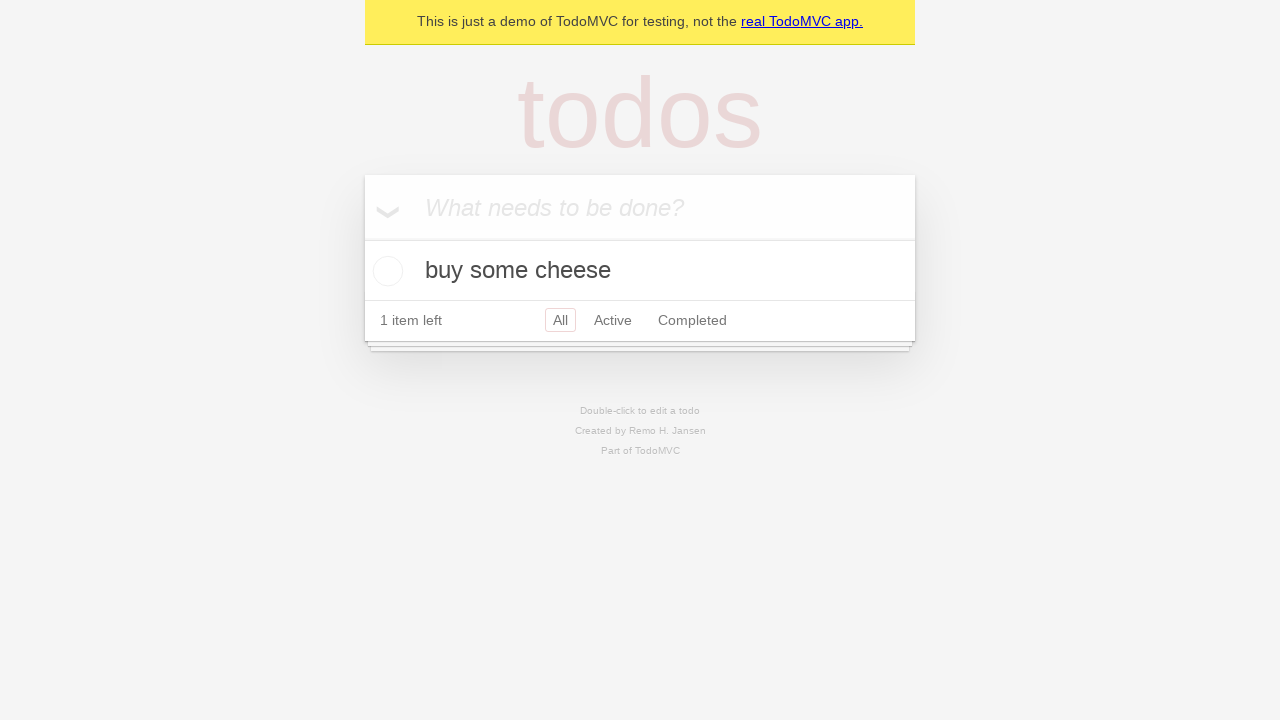

Filled second todo input with 'feed the cat' on internal:attr=[placeholder="What needs to be done?"i]
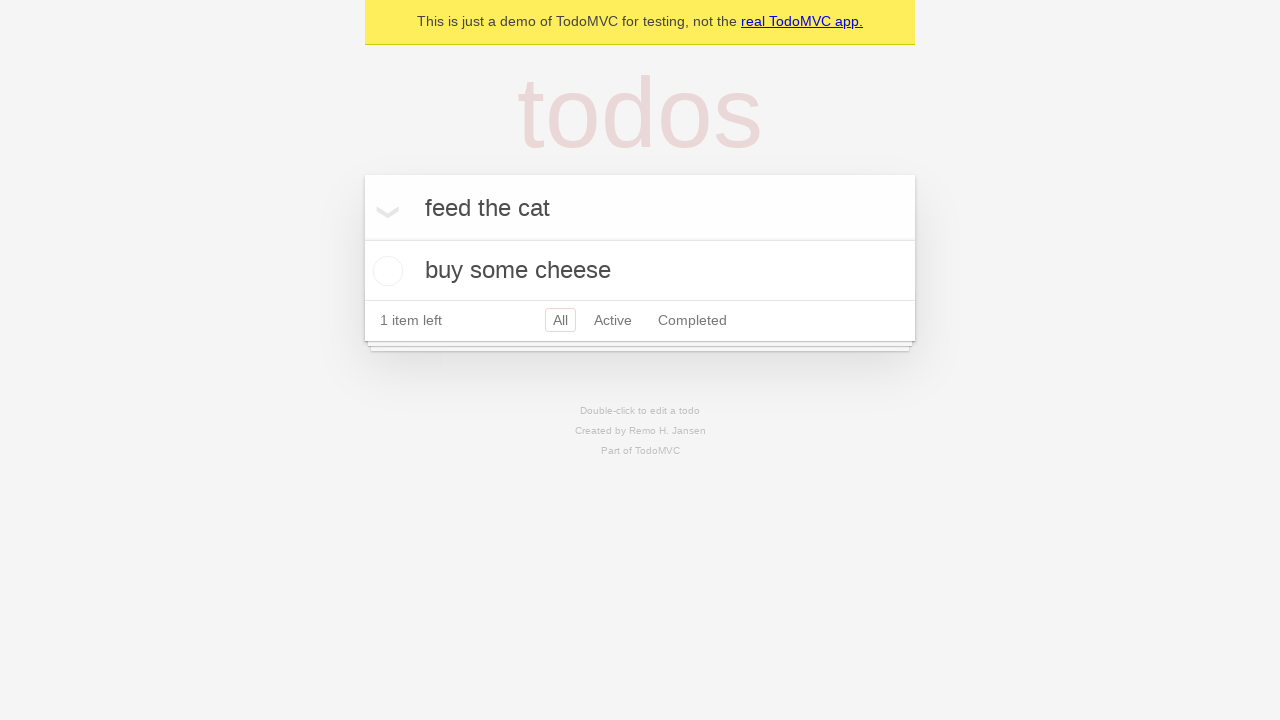

Pressed Enter to create second todo on internal:attr=[placeholder="What needs to be done?"i]
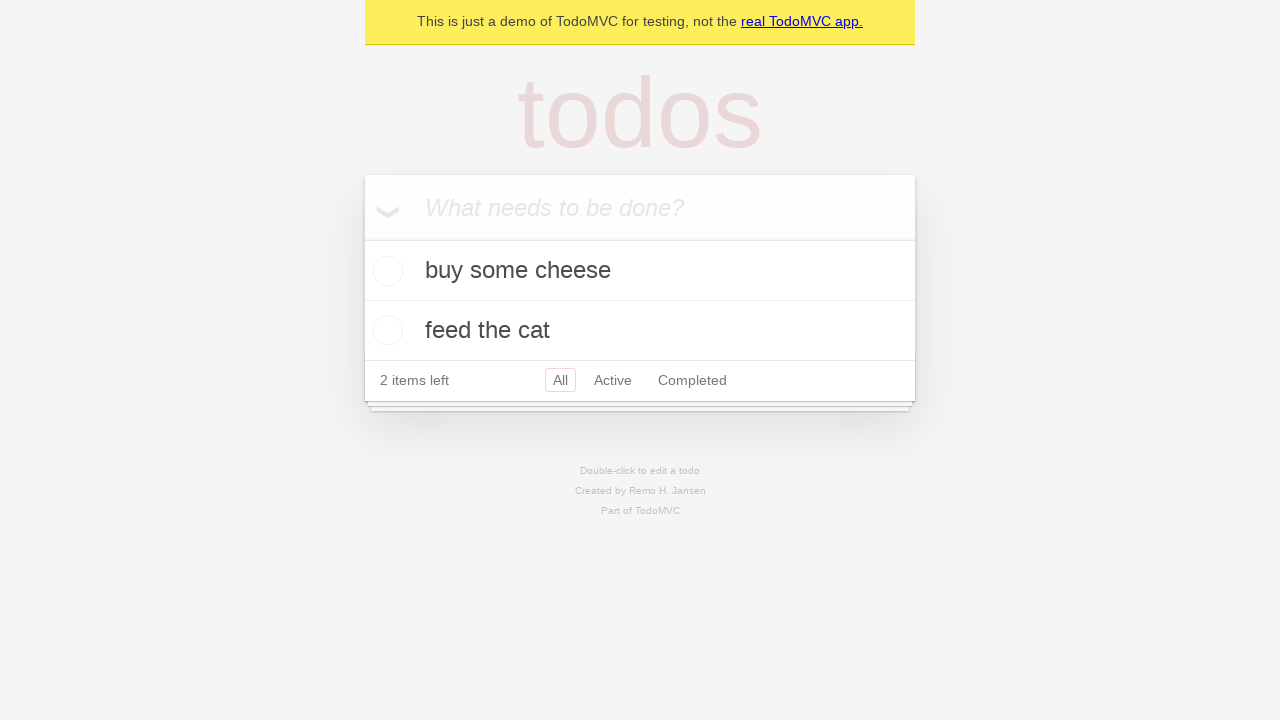

Filled third todo input with 'book a doctors appointment' on internal:attr=[placeholder="What needs to be done?"i]
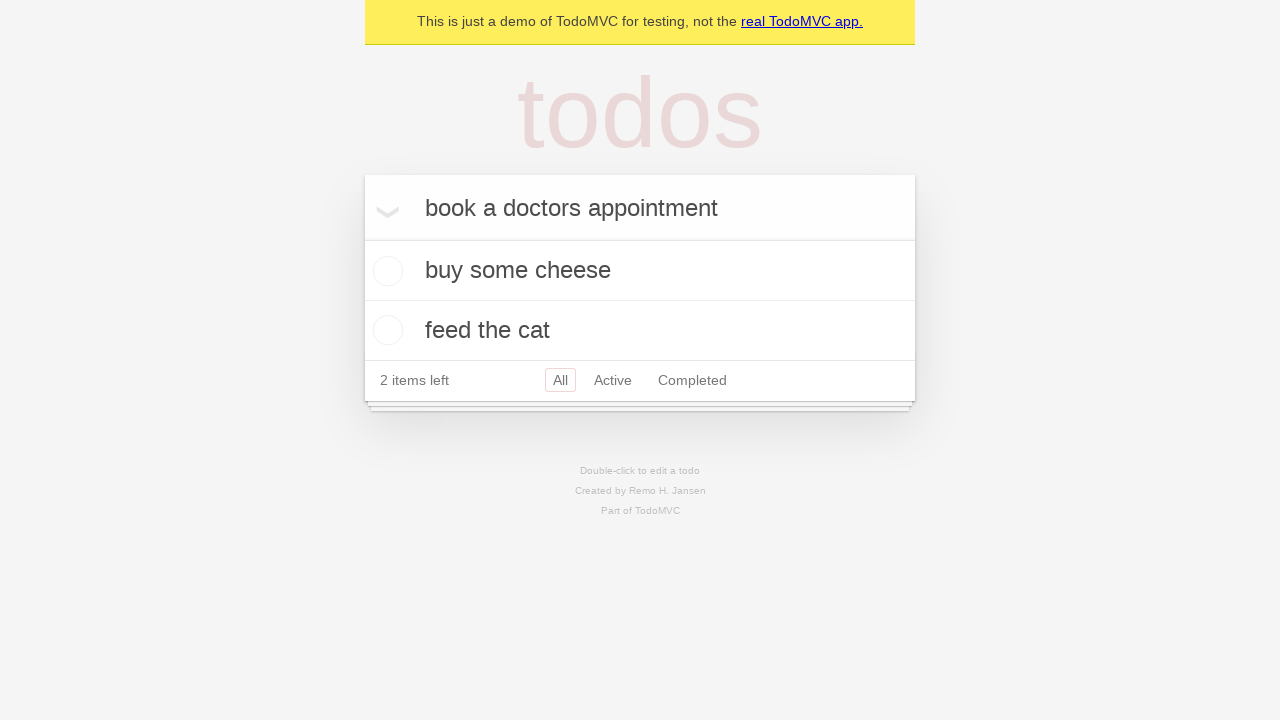

Pressed Enter to create third todo on internal:attr=[placeholder="What needs to be done?"i]
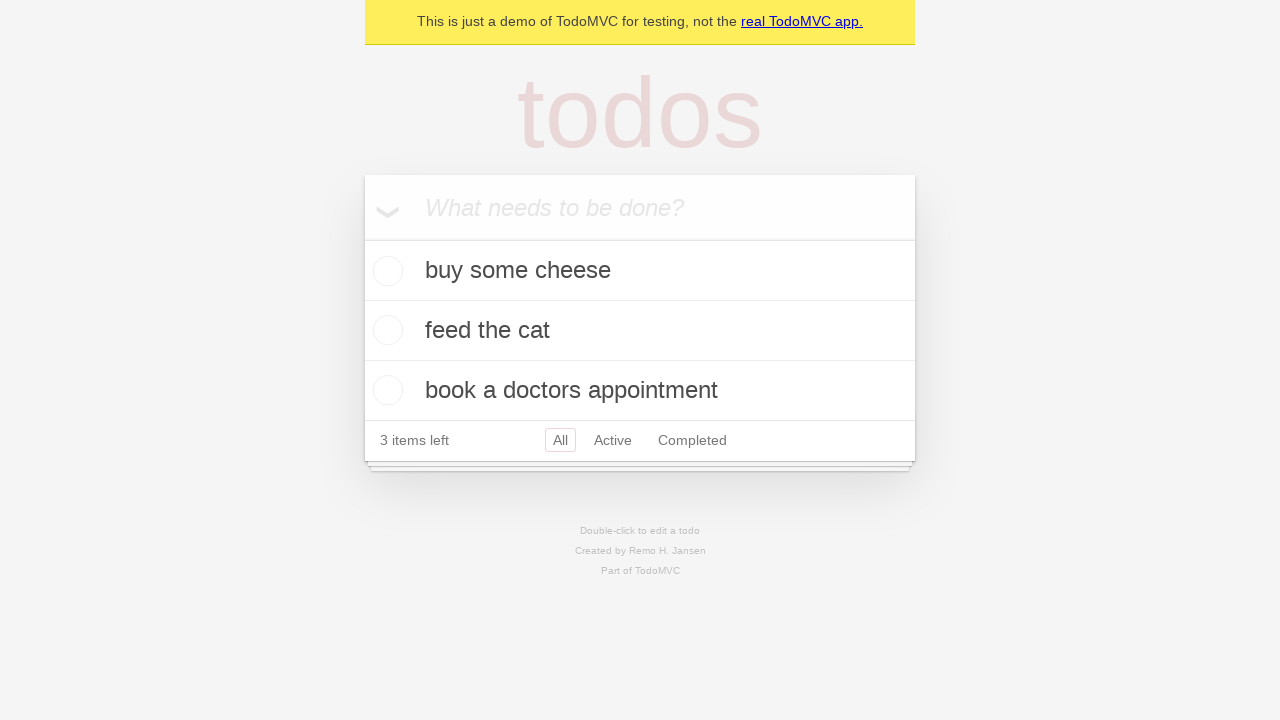

Double-clicked second todo item to enter edit mode at (640, 331) on internal:testid=[data-testid="todo-item"s] >> nth=1
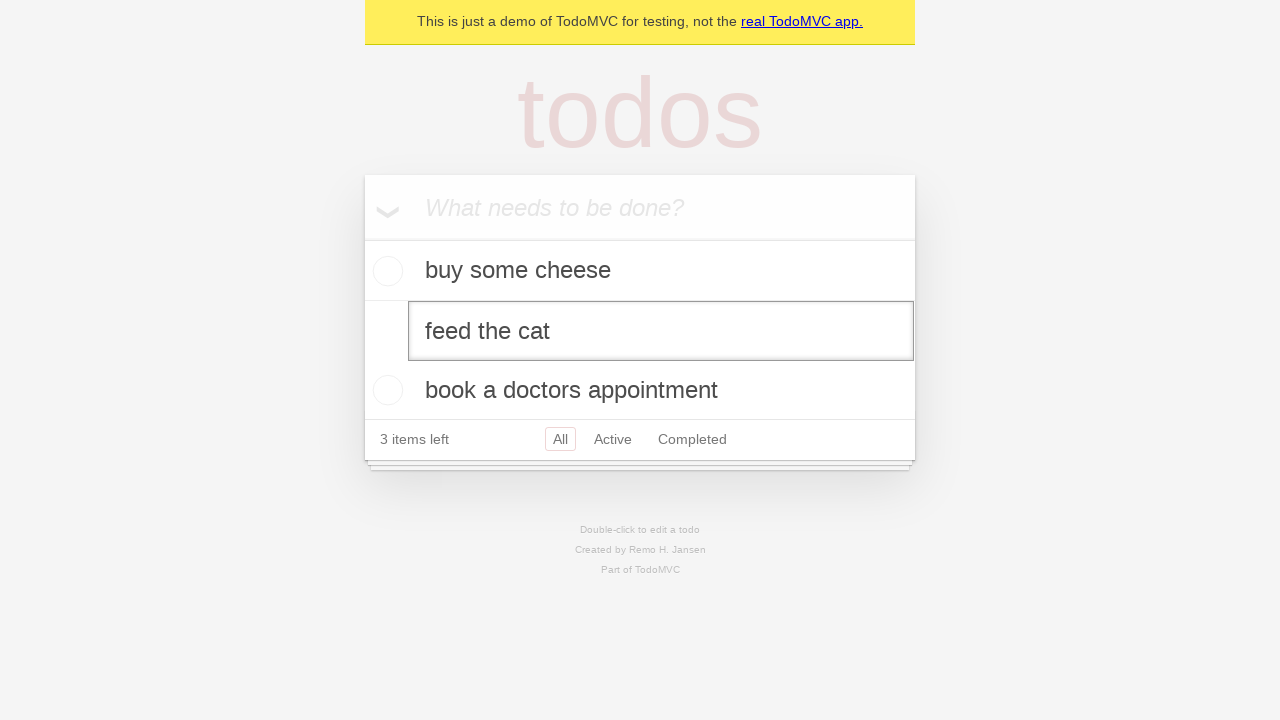

Filled edit textbox with new text 'buy some sausages' on internal:testid=[data-testid="todo-item"s] >> nth=1 >> internal:role=textbox[nam
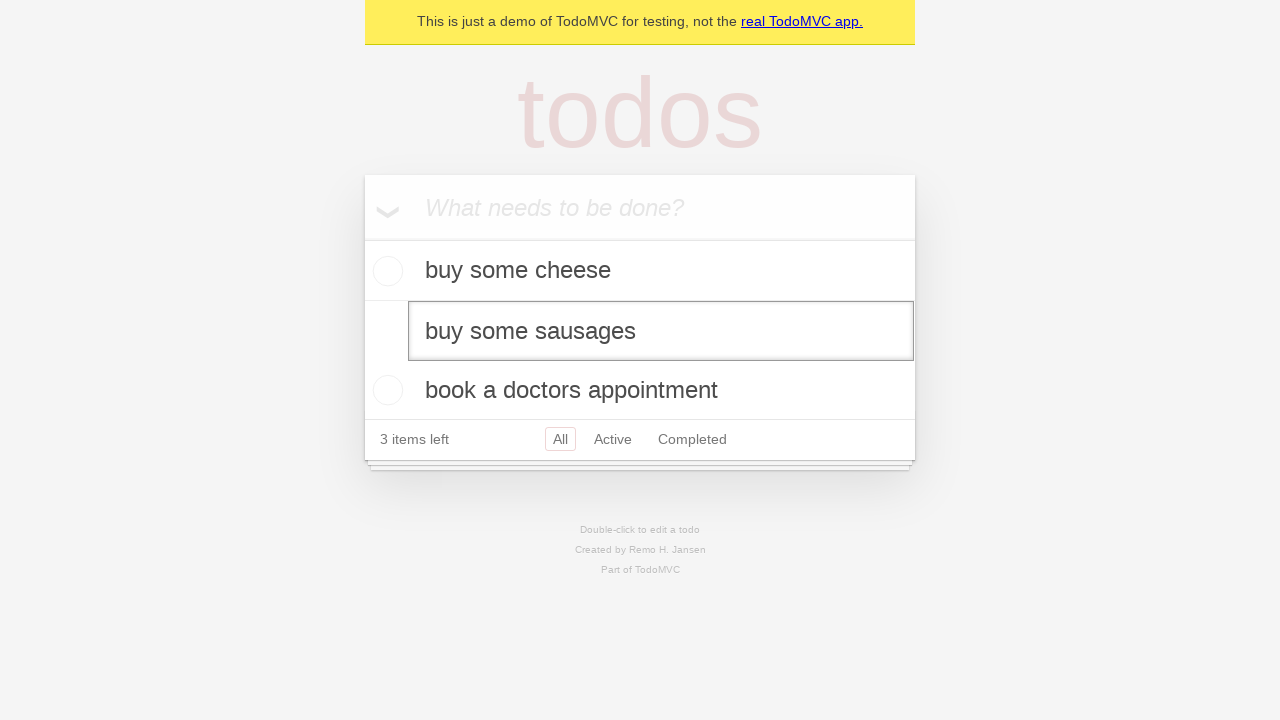

Dispatched blur event to save edits
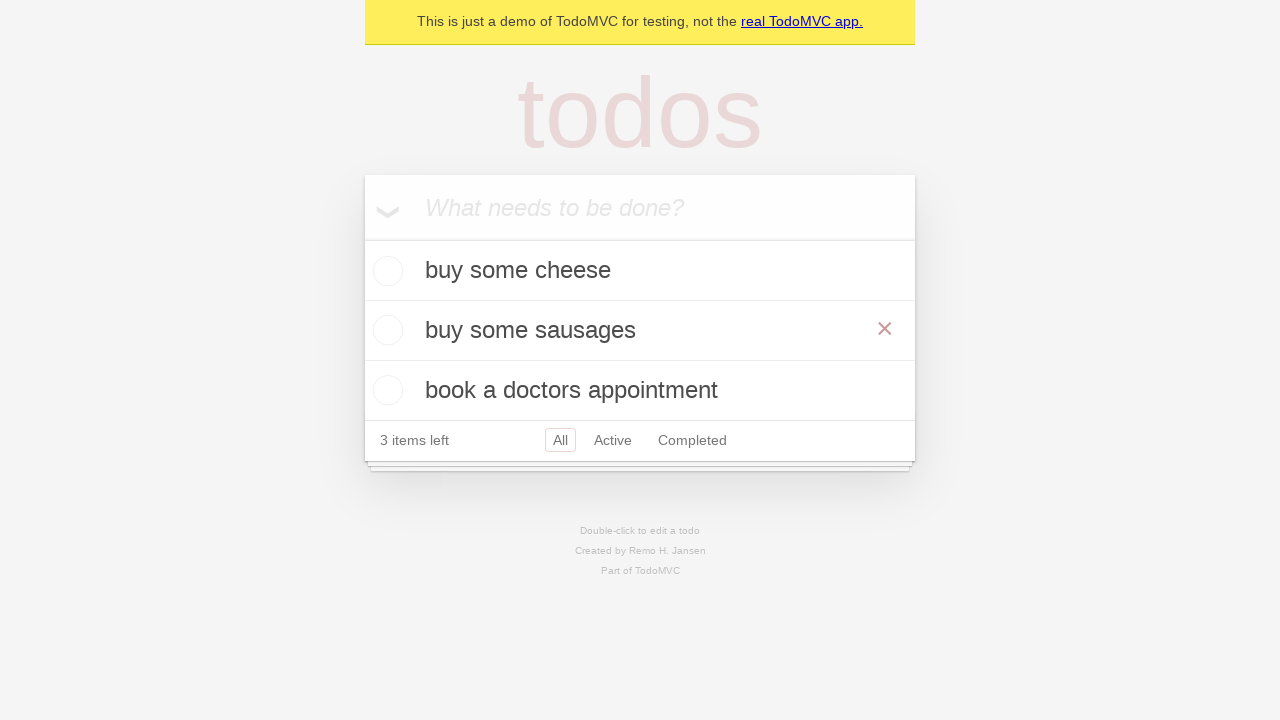

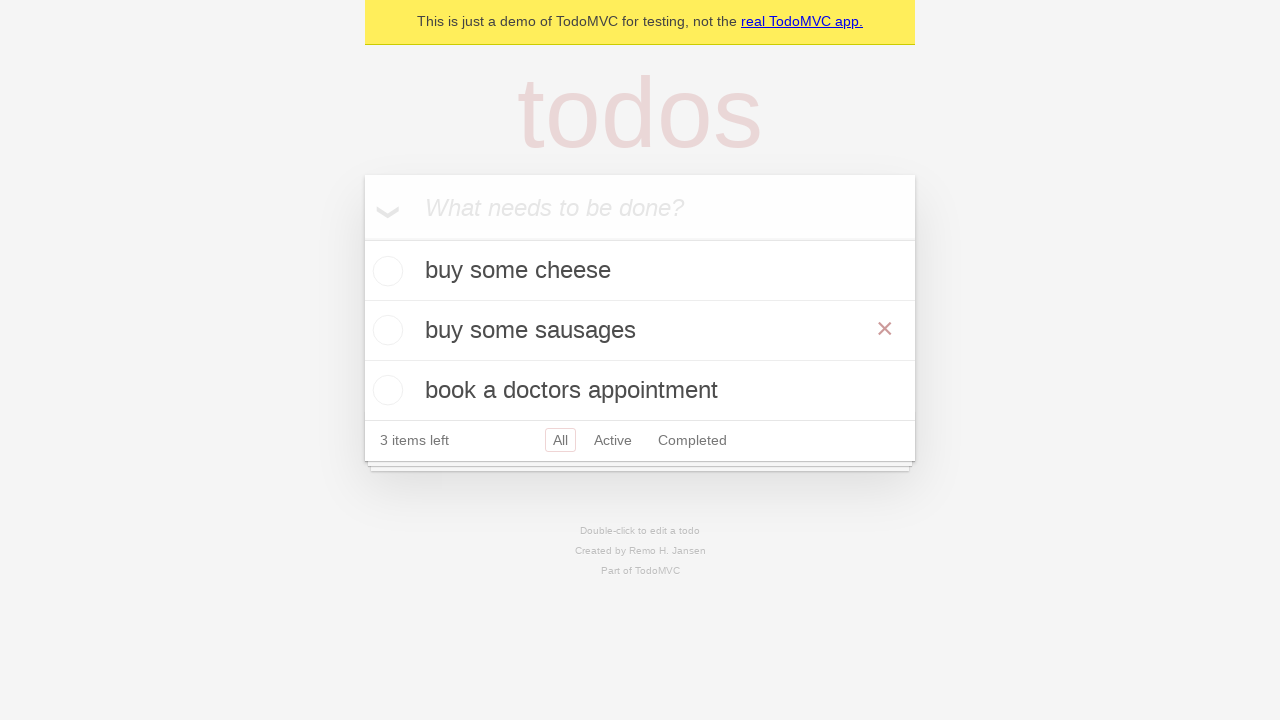